Tests the ability to inject jQuery and jQuery Growl library into a page and display notification messages using JavaScript execution.

Starting URL: http://the-internet.herokuapp.com

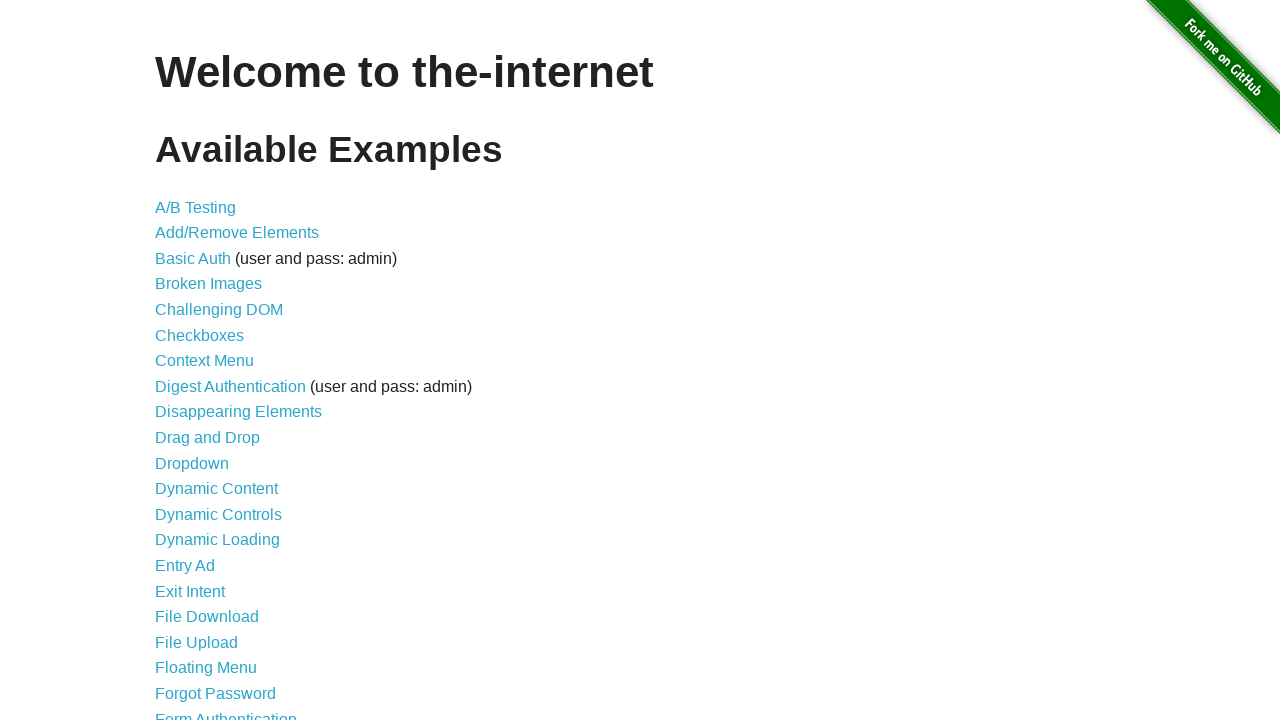

Injected jQuery library into page if not already present
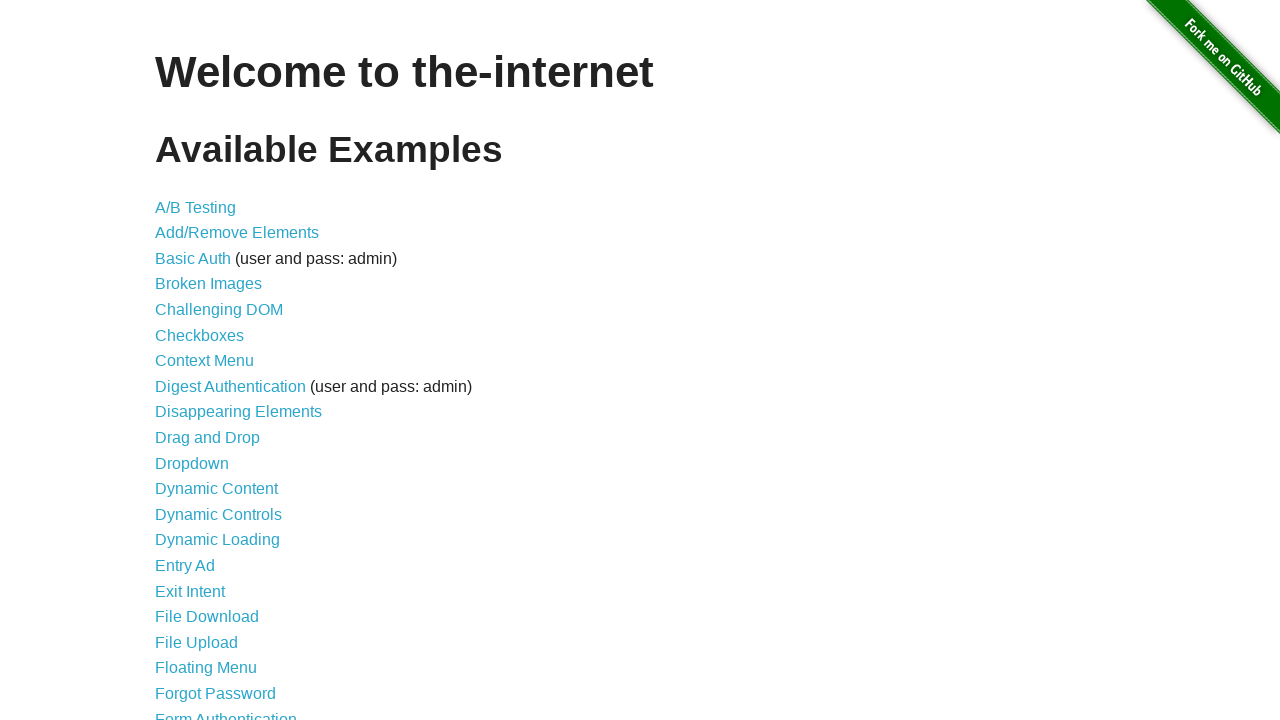

jQuery library loaded and ready
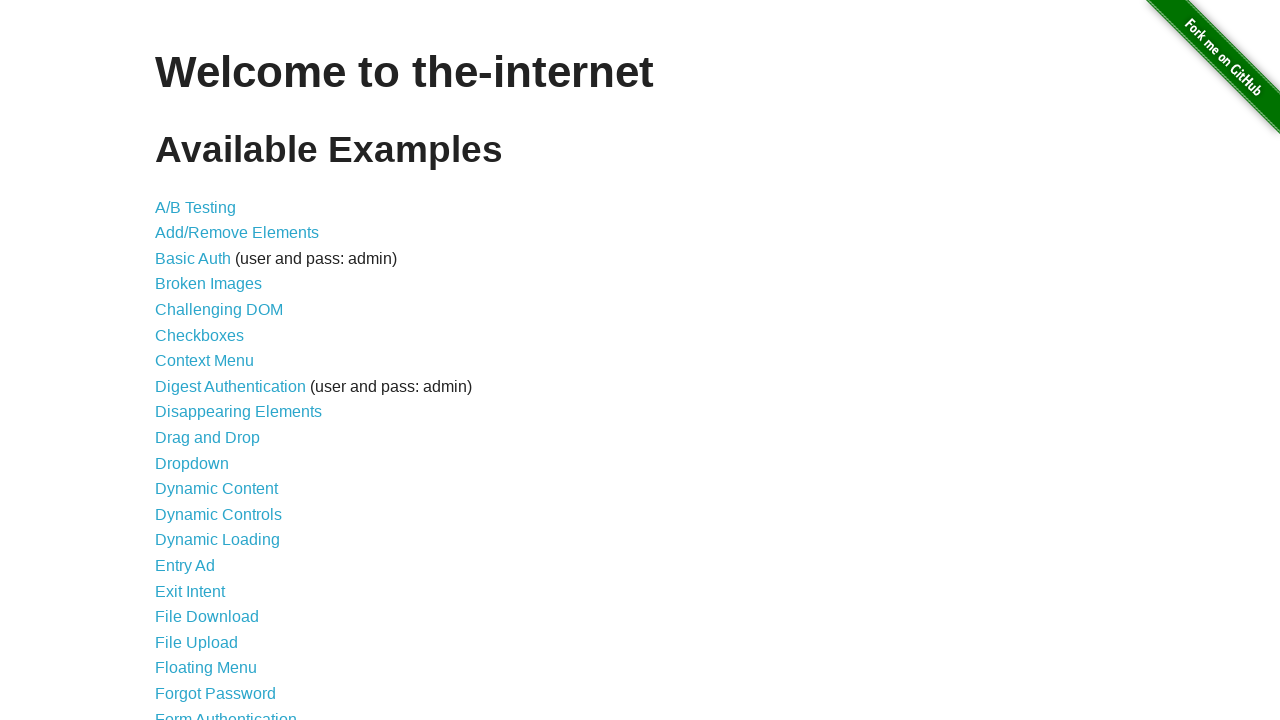

Injected jQuery Growl library into page
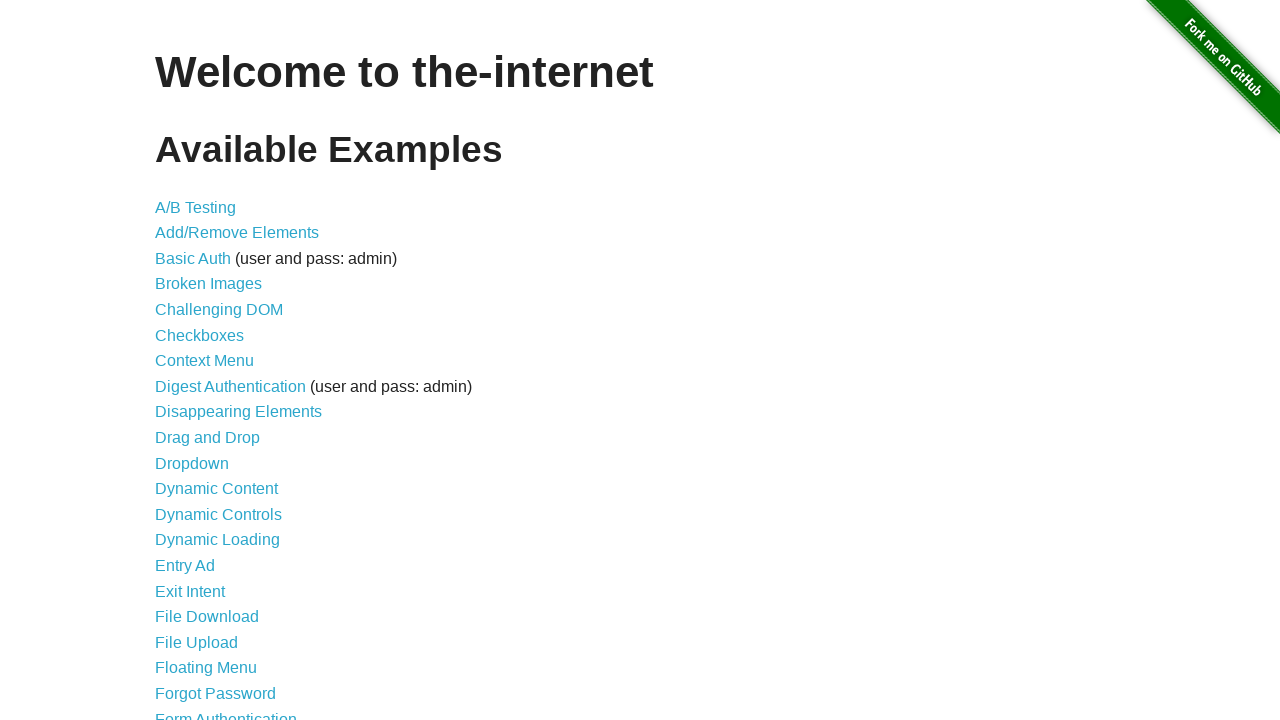

Injected jQuery Growl CSS stylesheet into page
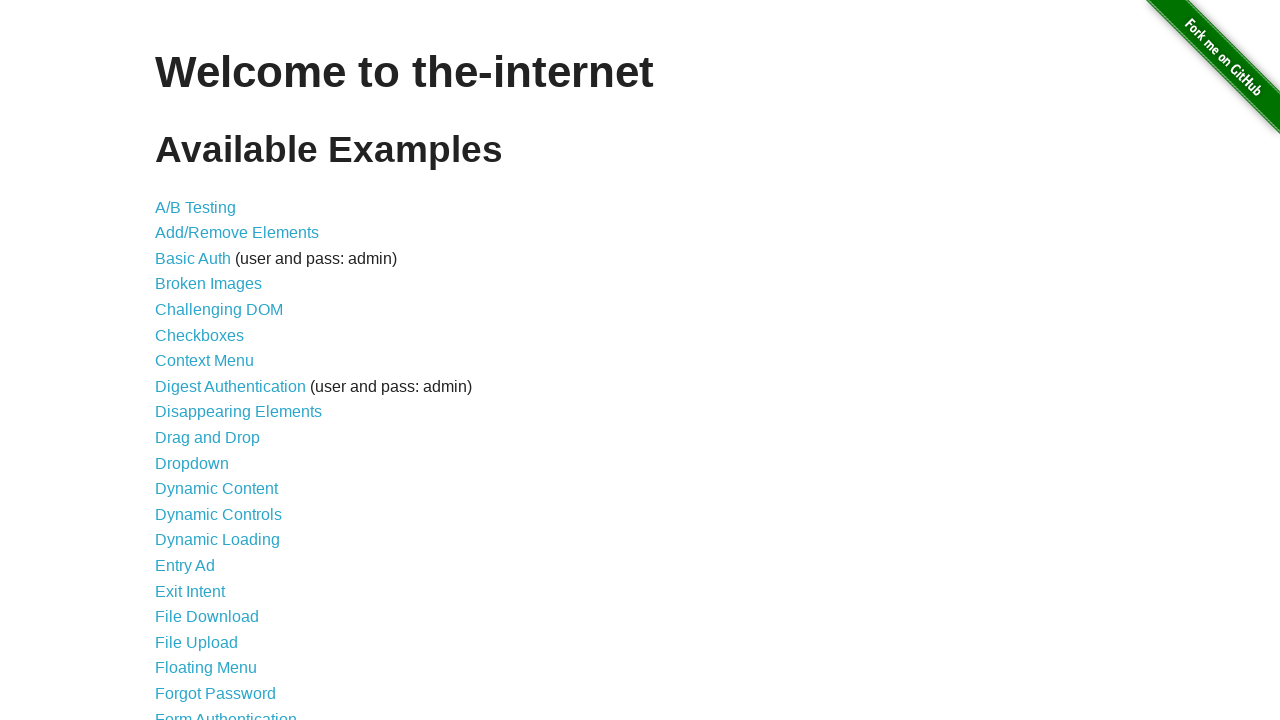

jQuery Growl library loaded and ready
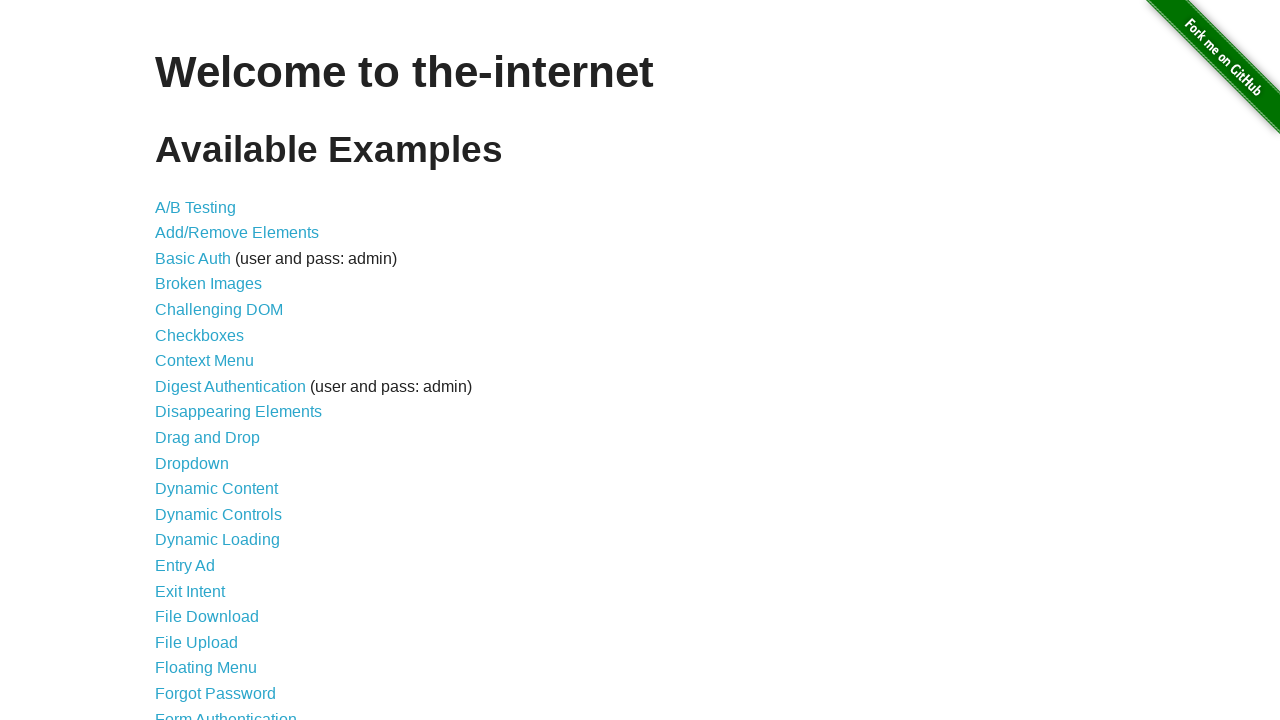

Displayed growl notification with title 'GET' and message '/'
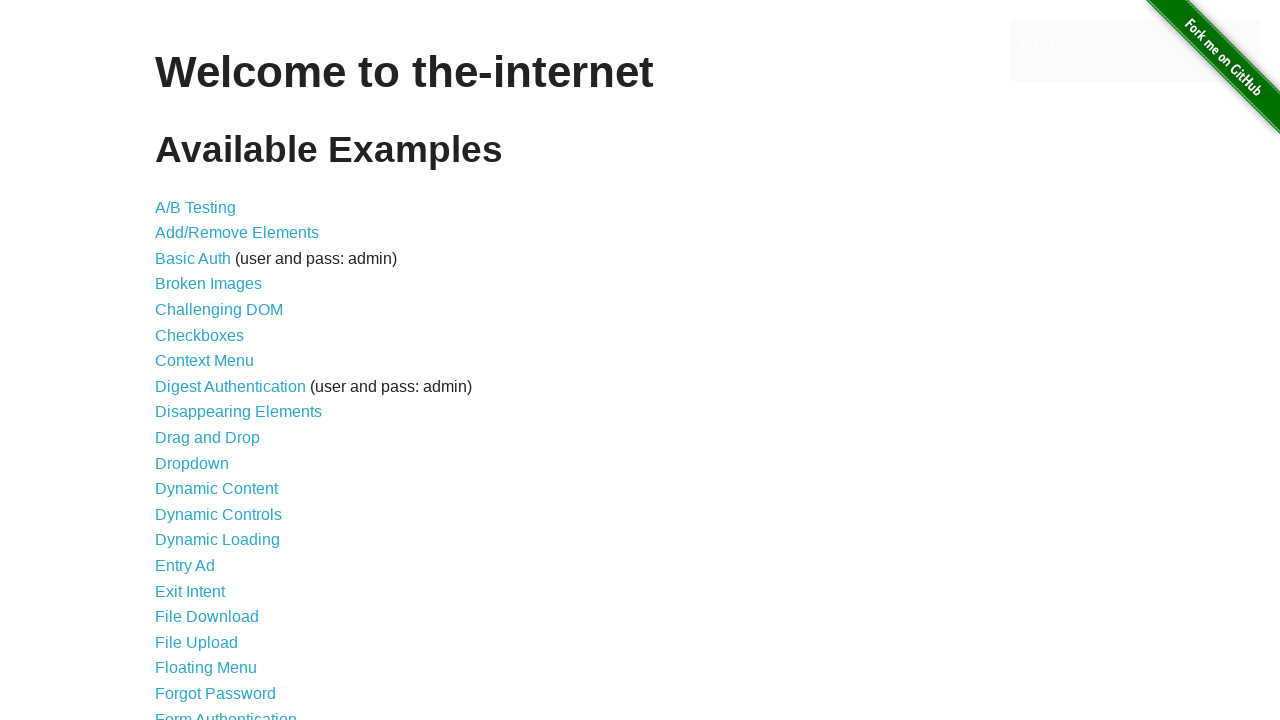

Waited 2 seconds to view the notification
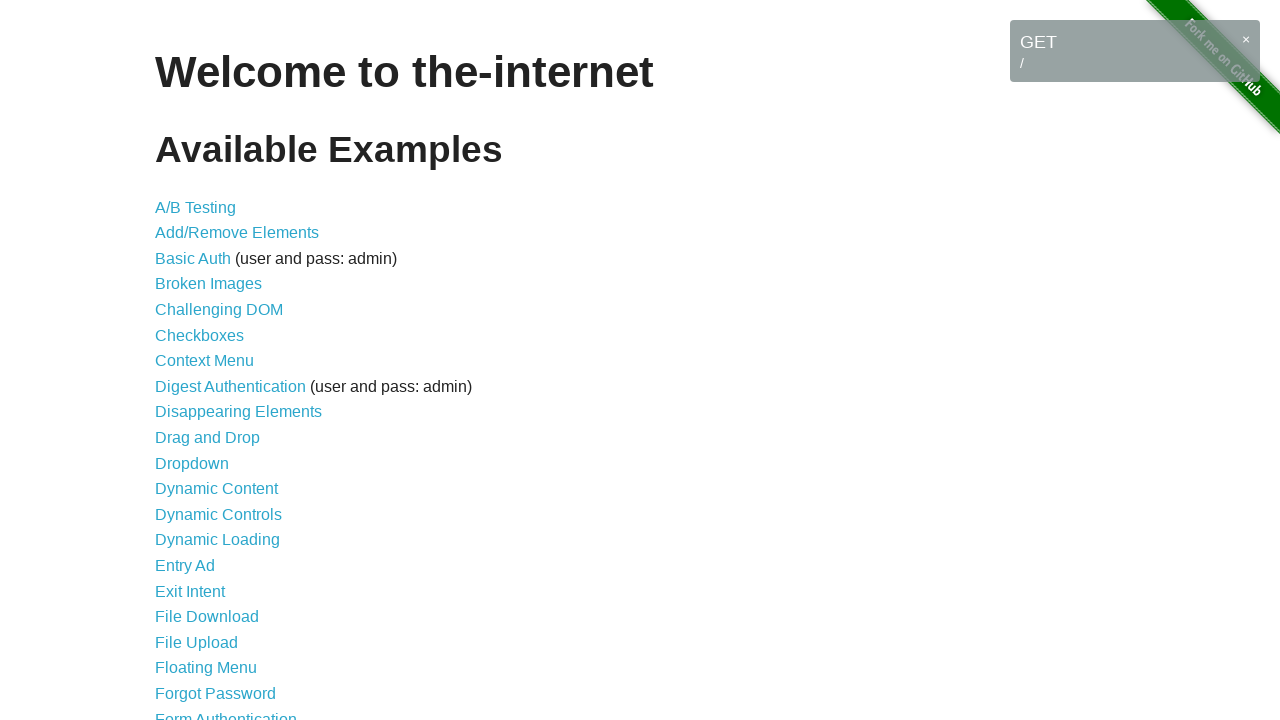

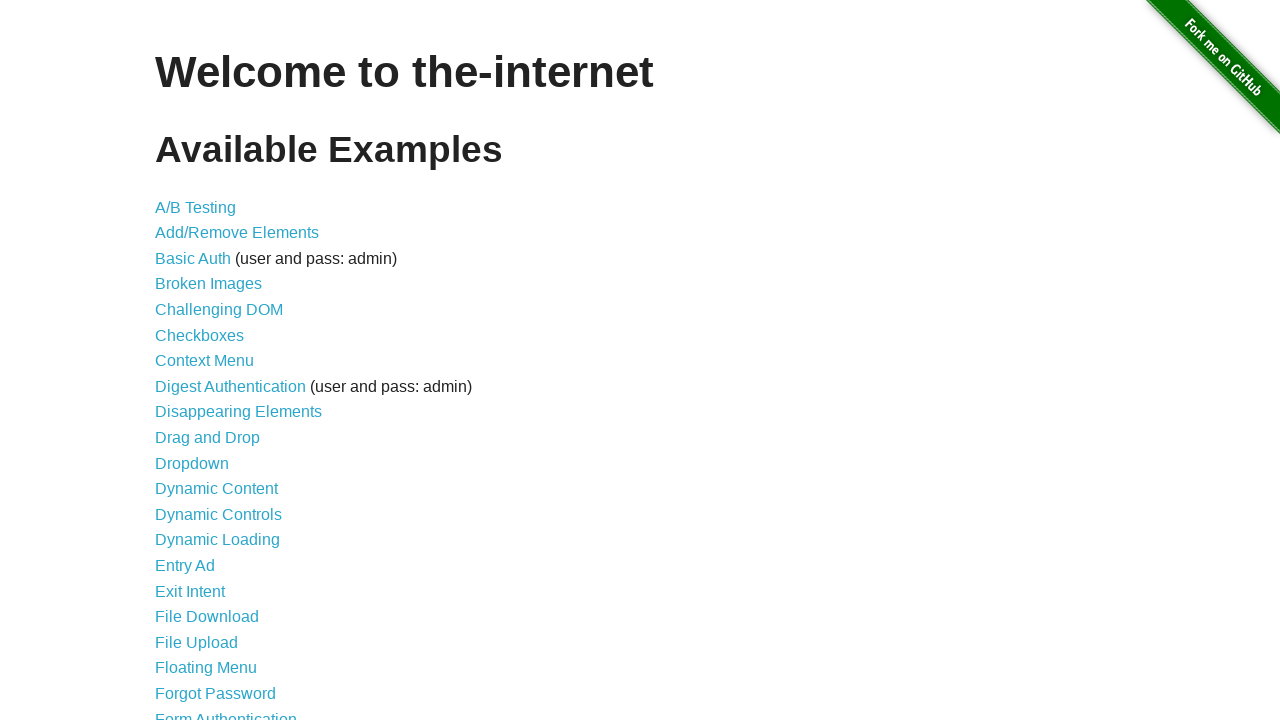